Navigates to Rediff website, clicks on the sign-in link if it's displayed and enabled, and checks the status of the "keep me signed in" checkbox

Starting URL: https://rediff.com/

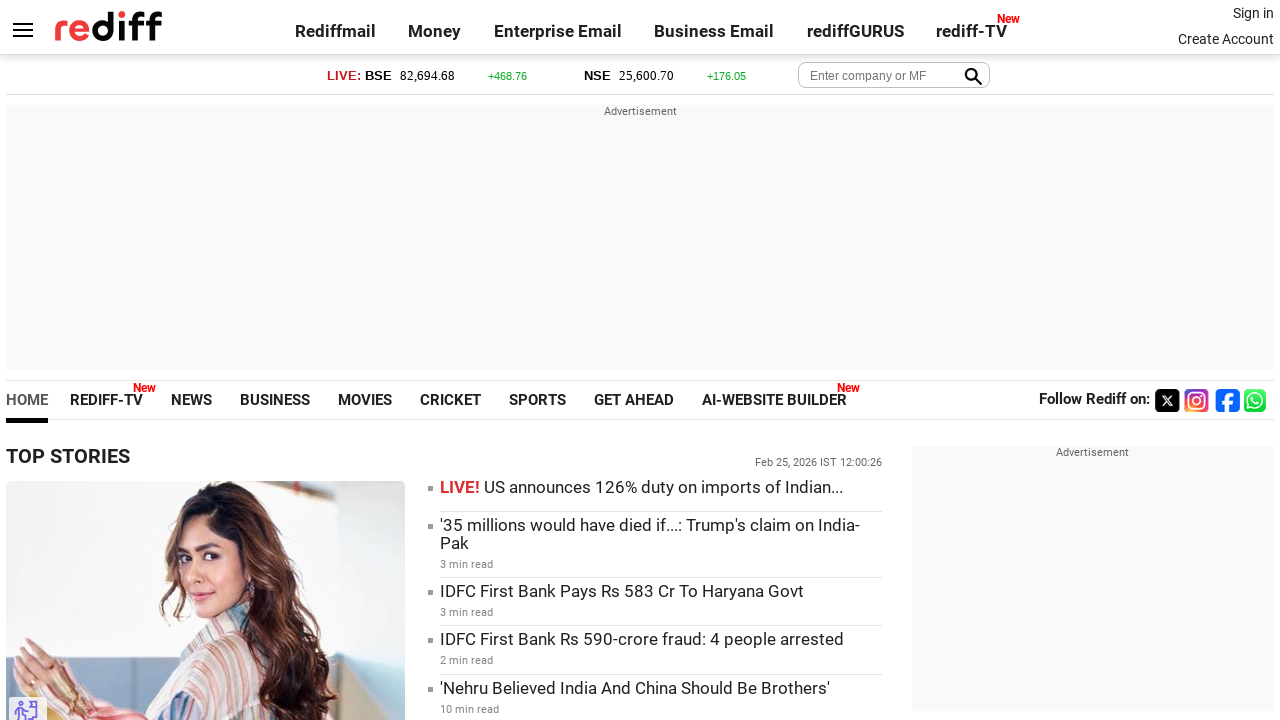

Located the signin link element
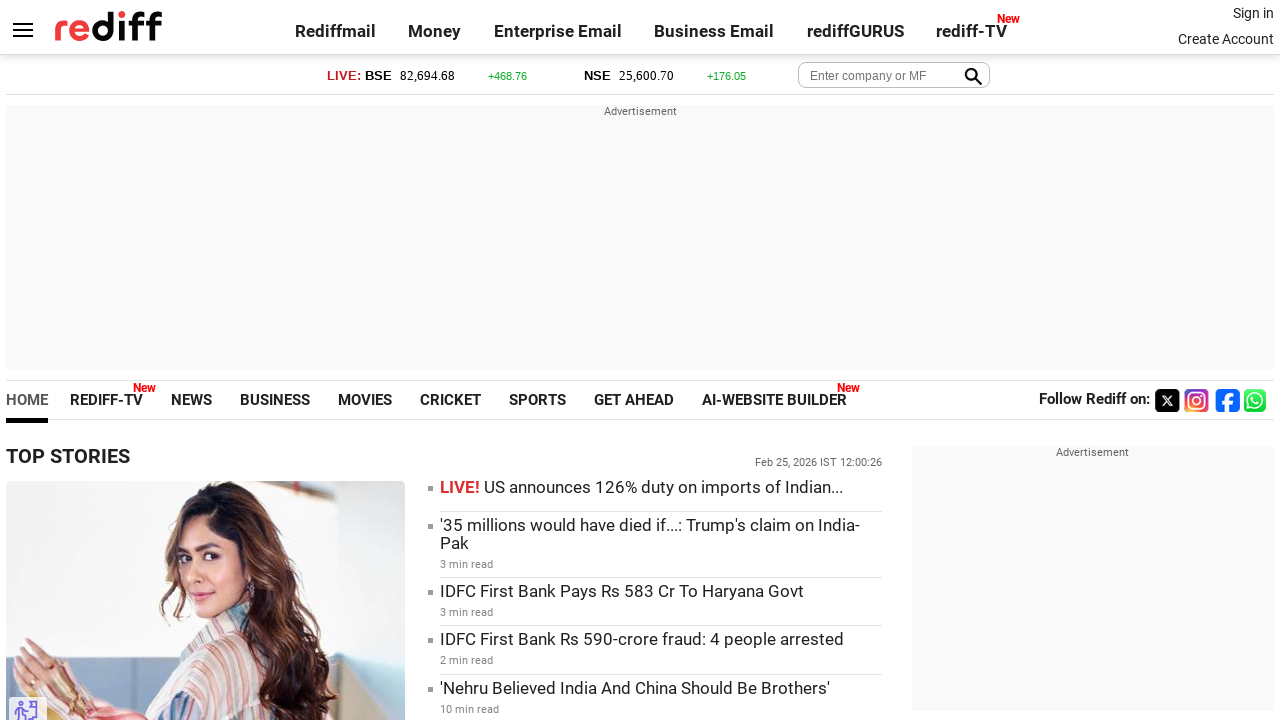

Signin link is visible and enabled
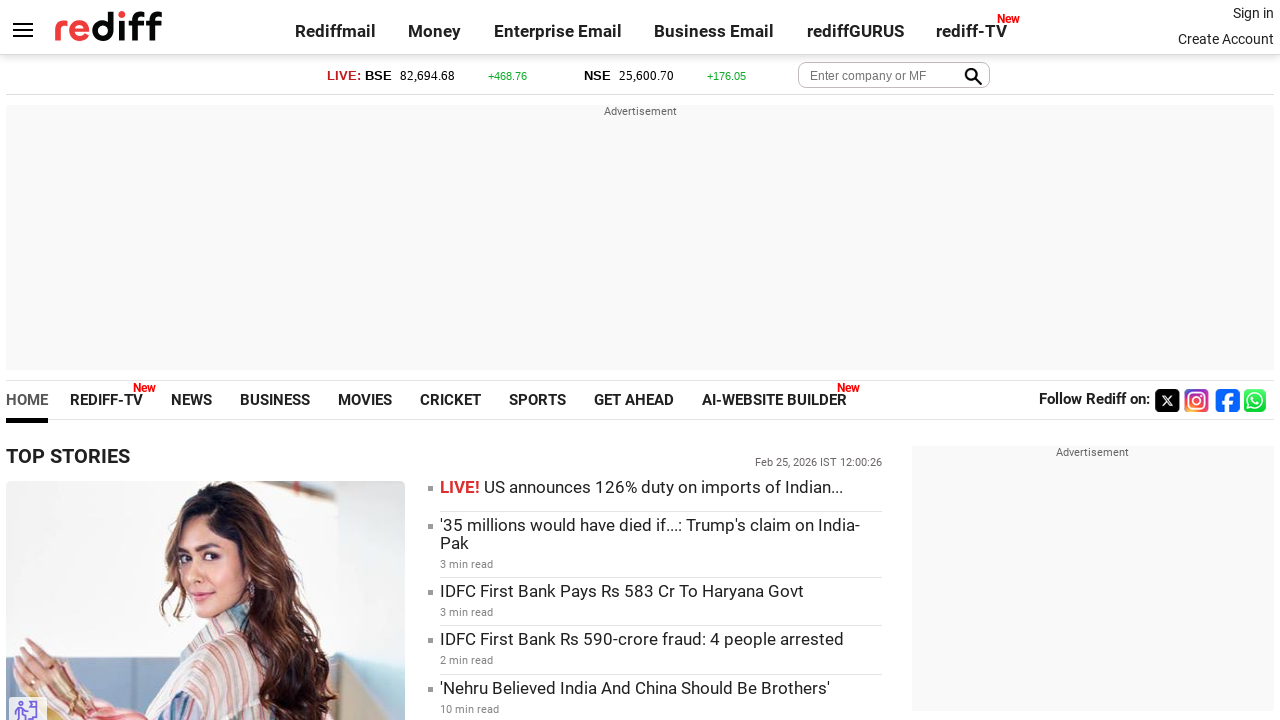

Clicked the signin link at (1253, 13) on .signin
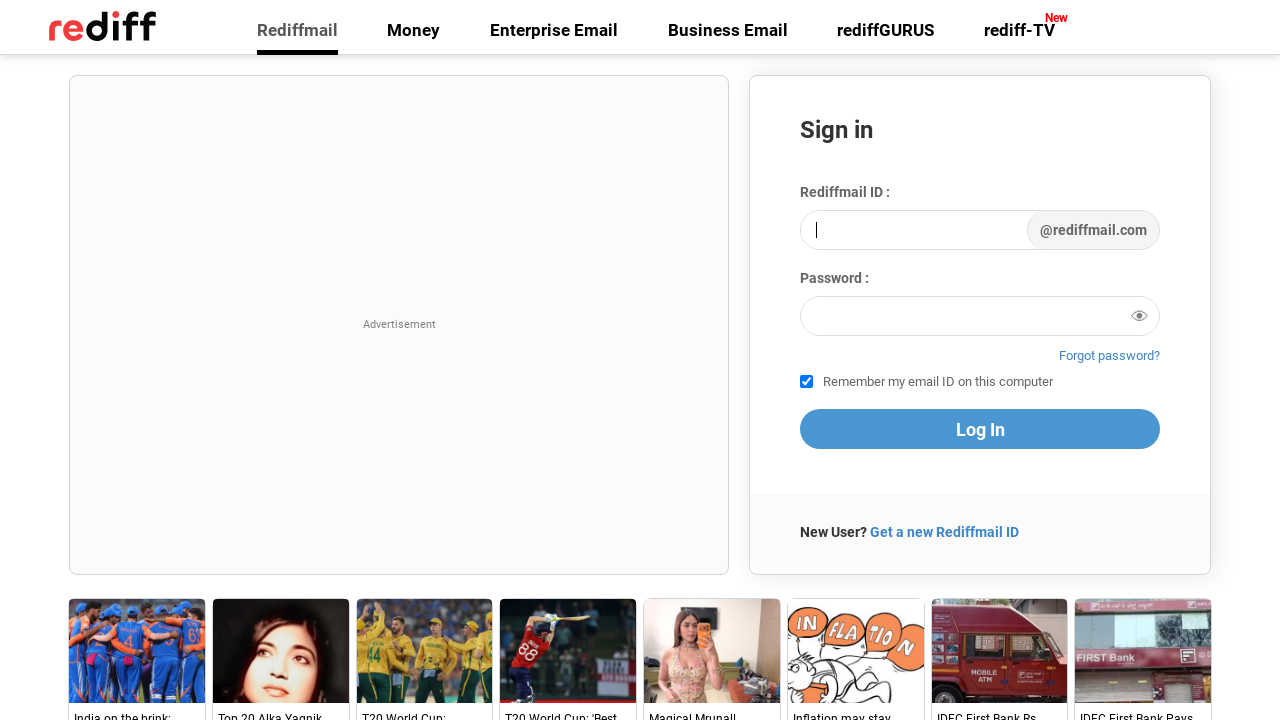

Login page loaded and 'keep me signed in' checkbox element is present
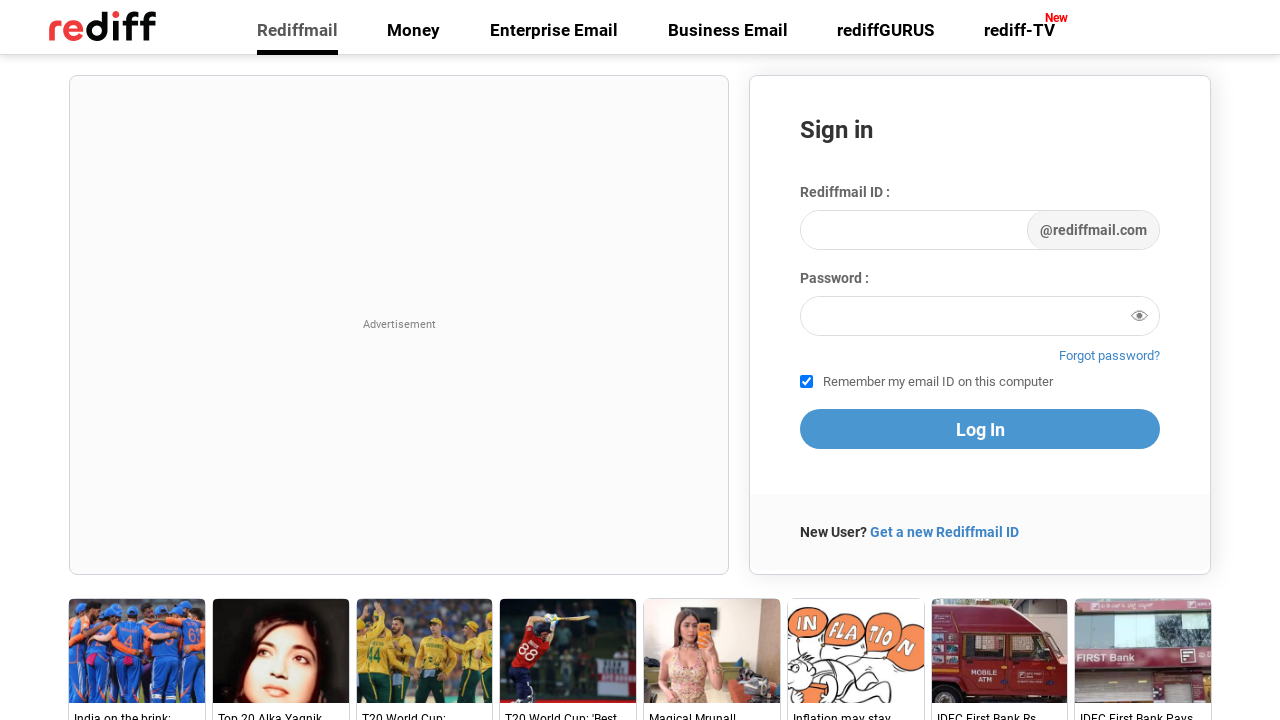

Located the 'keep me signed in' checkbox
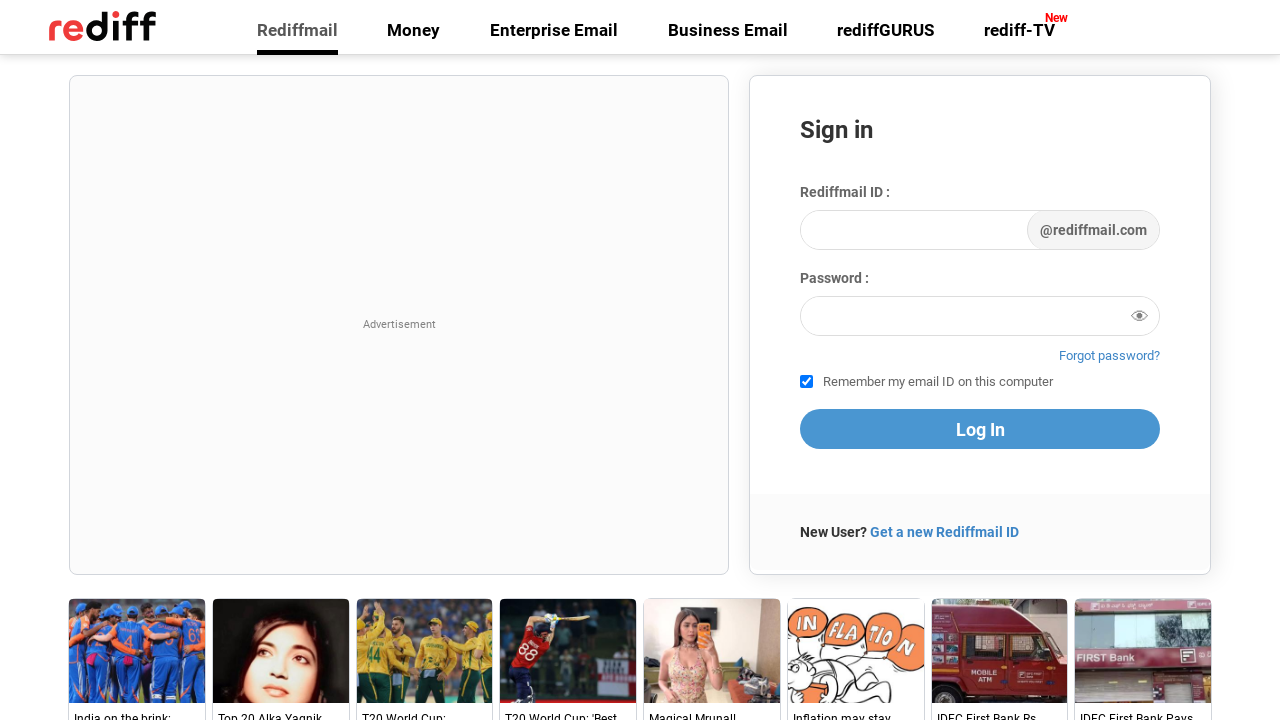

Checked status of 'keep me signed in' checkbox: True
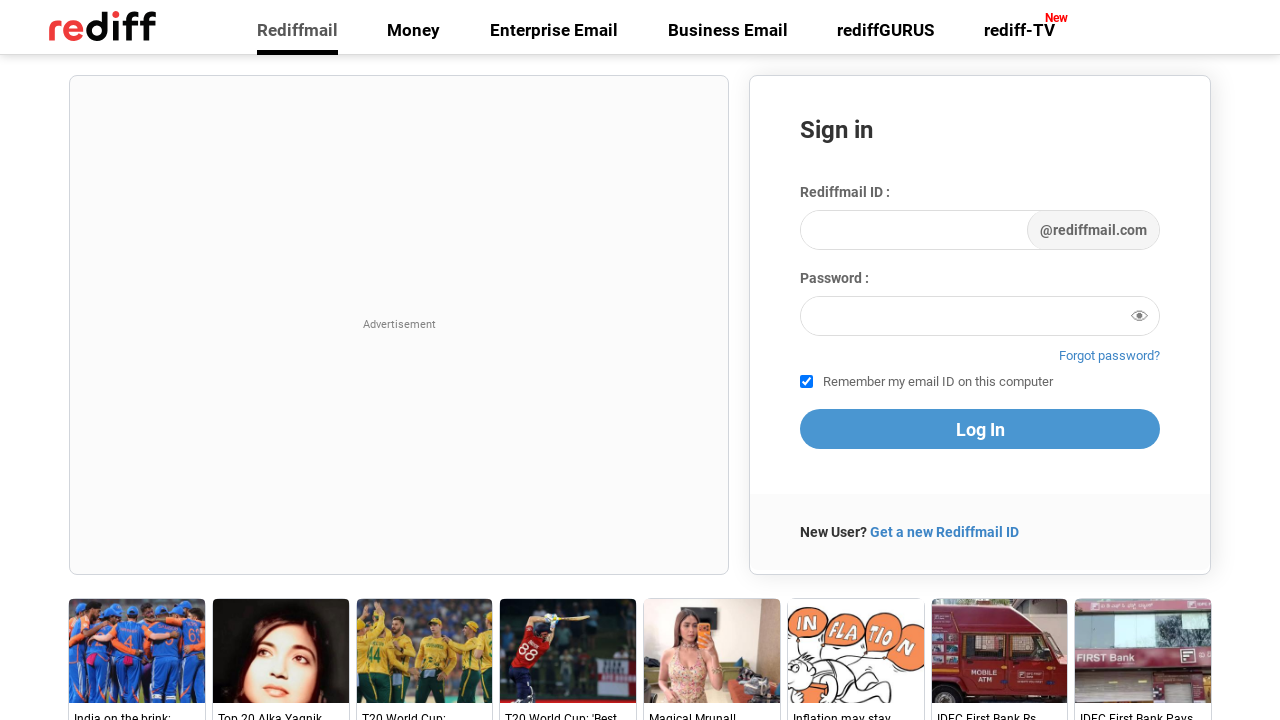

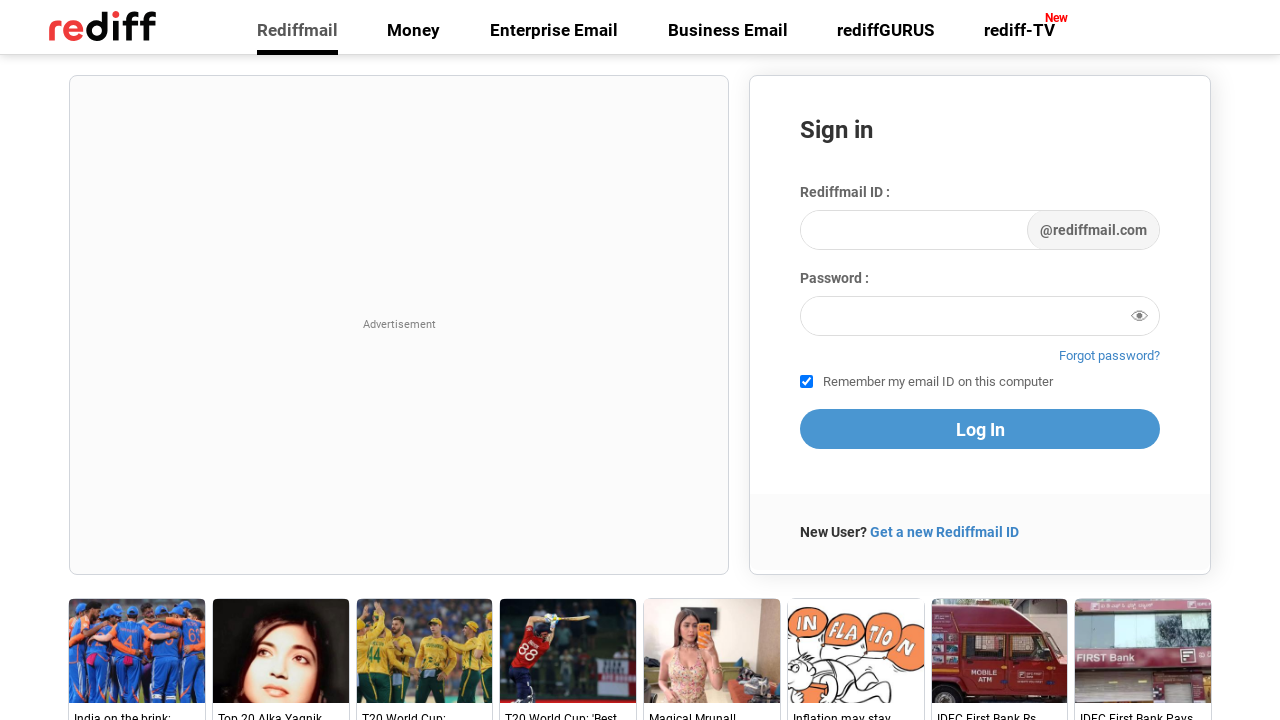